Tests clicking the new user registration link using CSS class selector on a government portal

Starting URL: https://portaldev.cms.gov/portal/

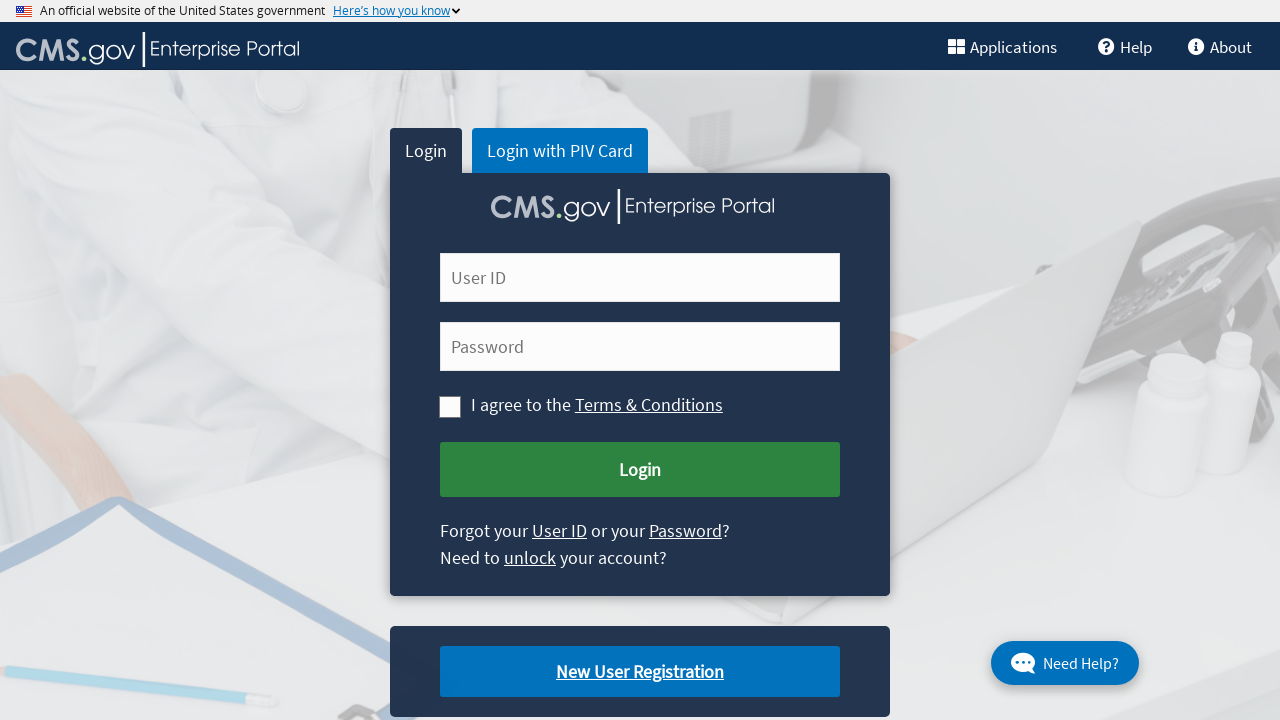

Navigated to CMS portal development environment
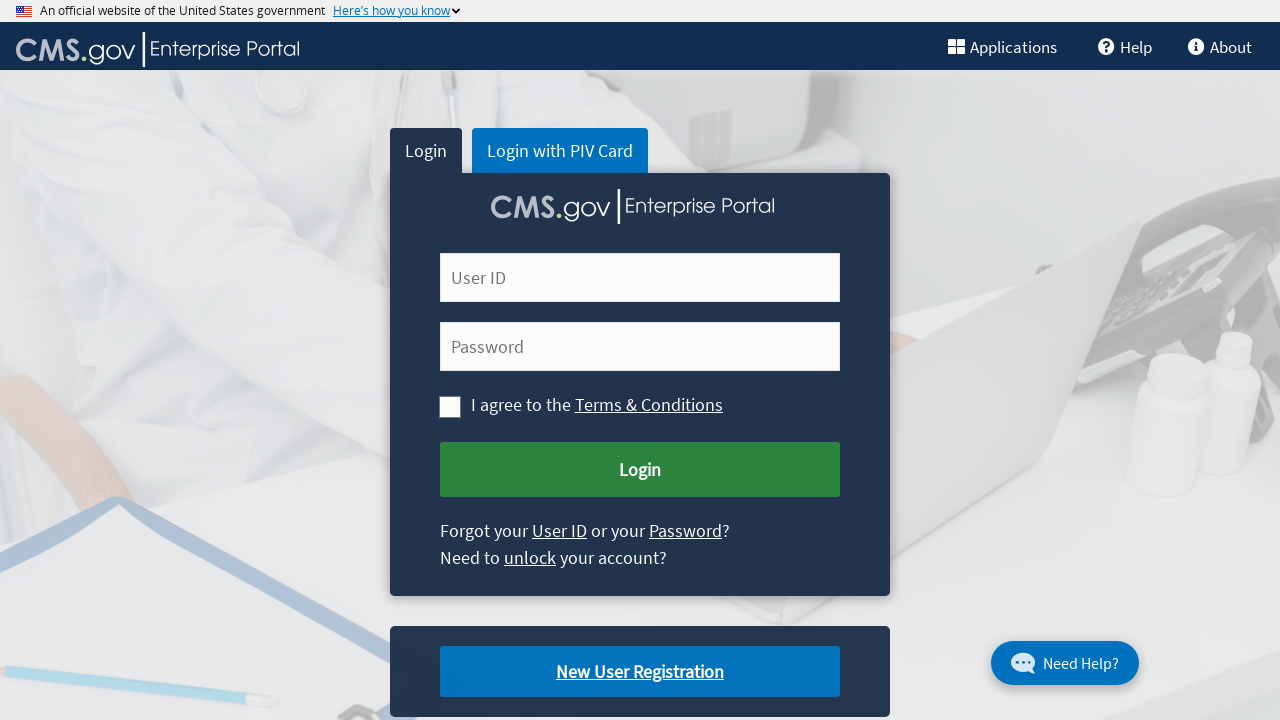

Clicked new user registration link using CSS class selector at (640, 672) on .cms-newuser-reg
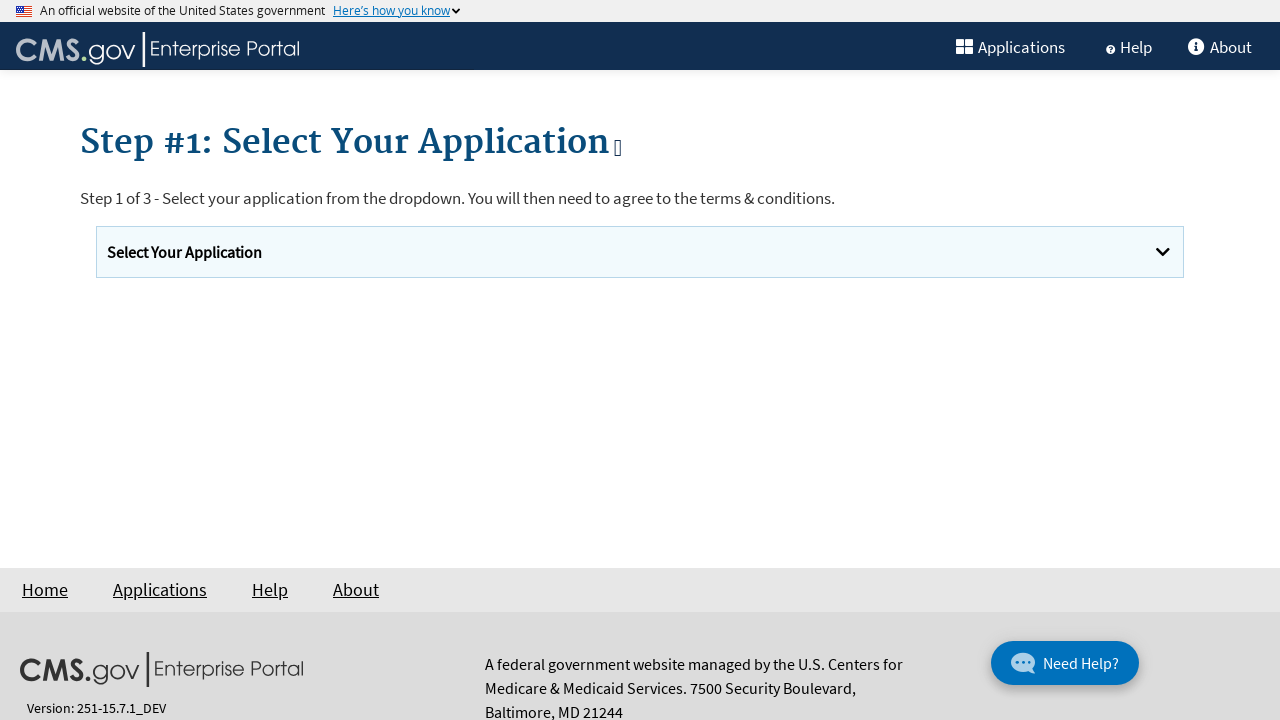

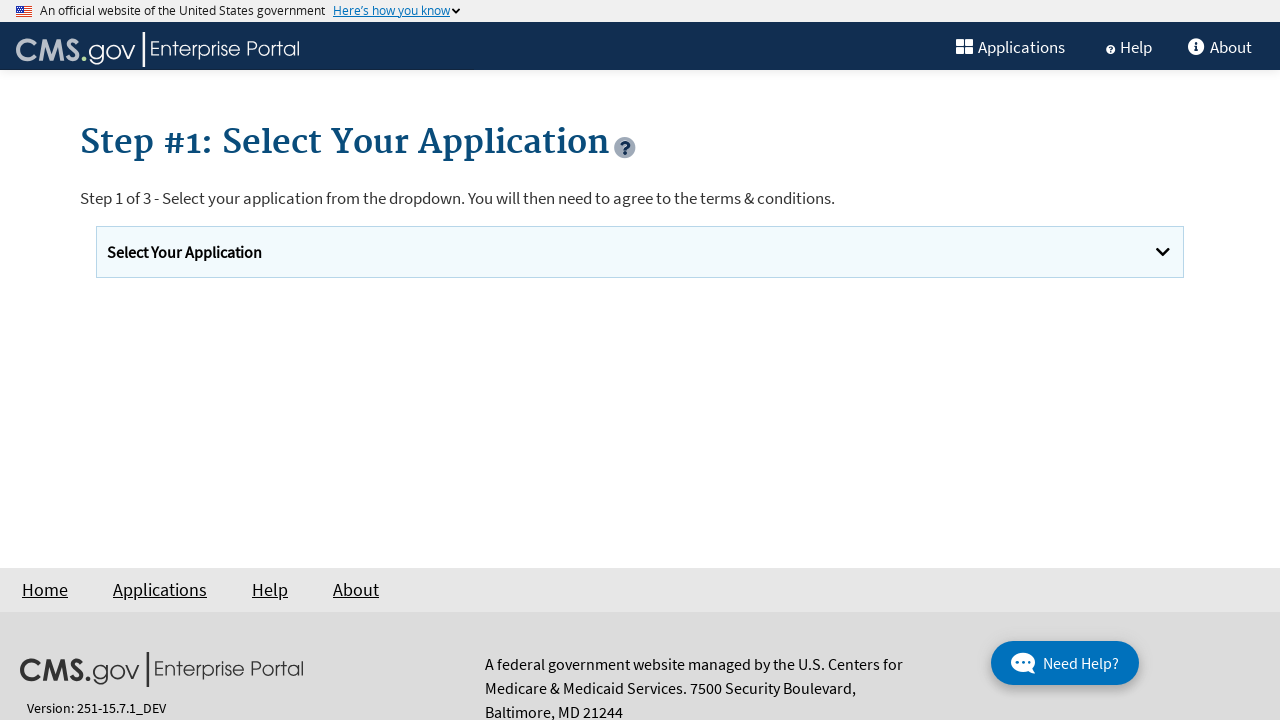